Tests that whitespace is trimmed from edited todo text

Starting URL: https://demo.playwright.dev/todomvc

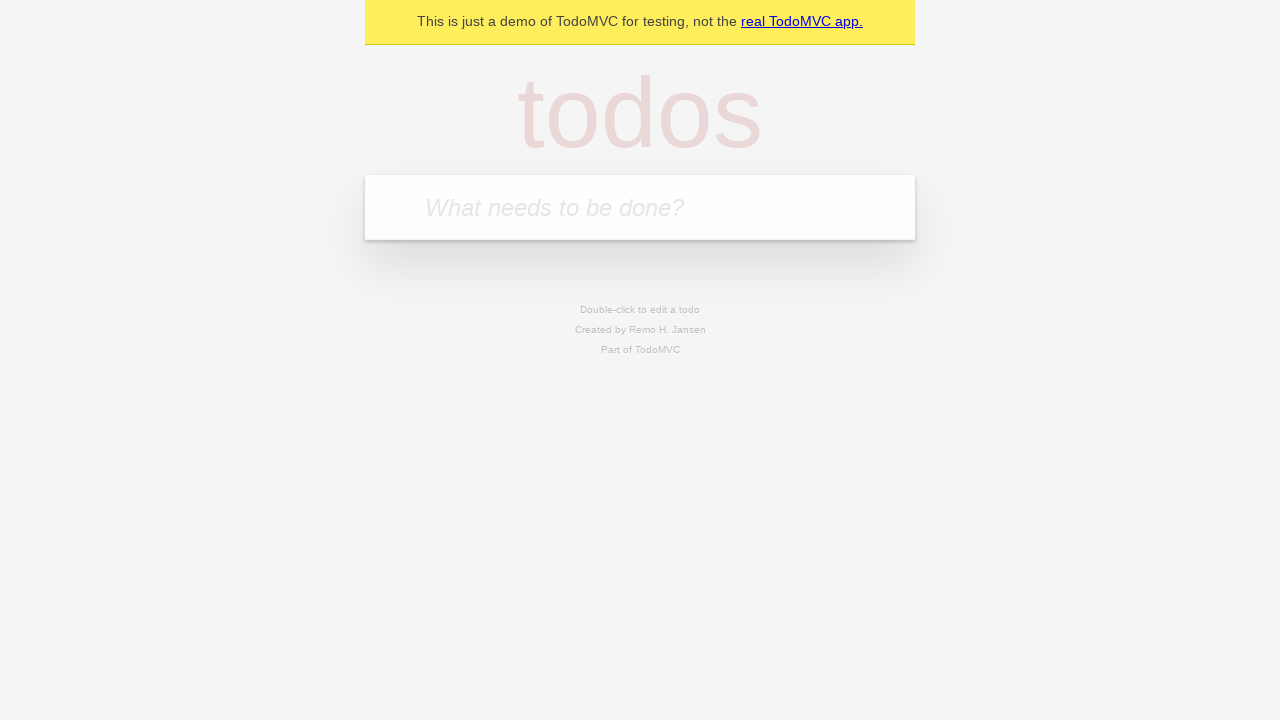

Filled todo input with 'buy some cheese' on internal:attr=[placeholder="What needs to be done?"i]
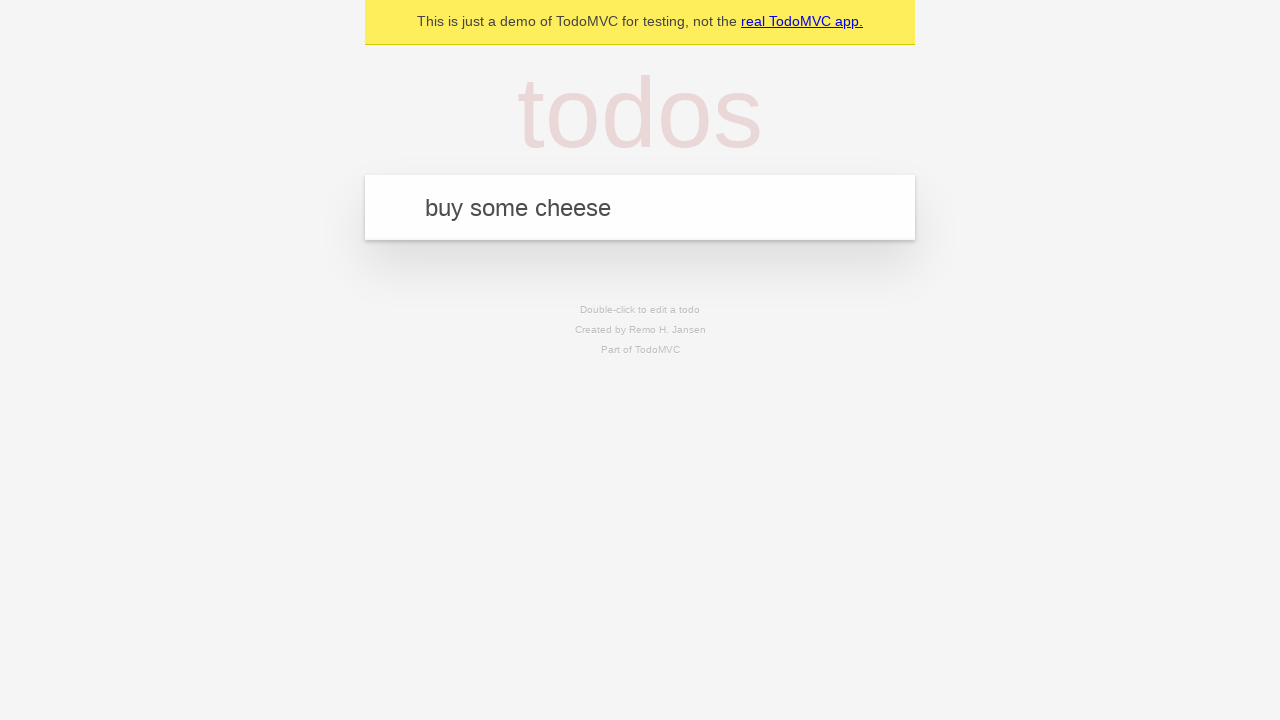

Pressed Enter to create first todo on internal:attr=[placeholder="What needs to be done?"i]
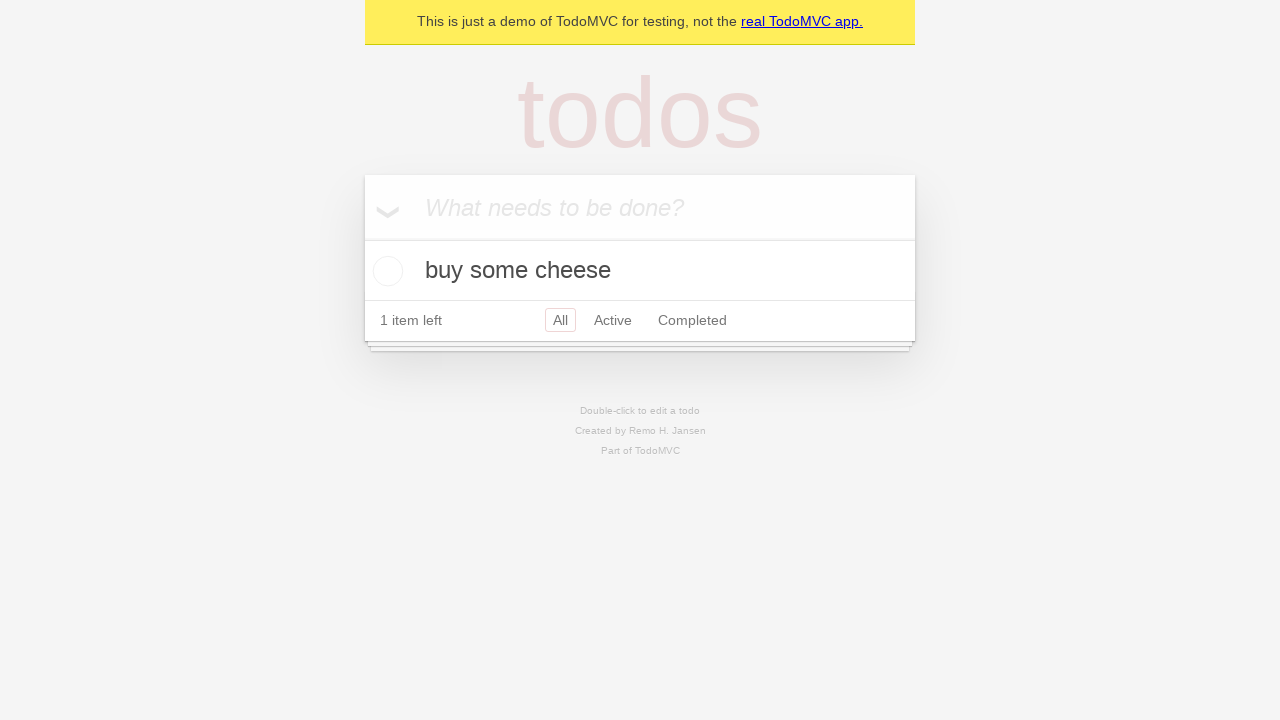

Filled todo input with 'feed the cat' on internal:attr=[placeholder="What needs to be done?"i]
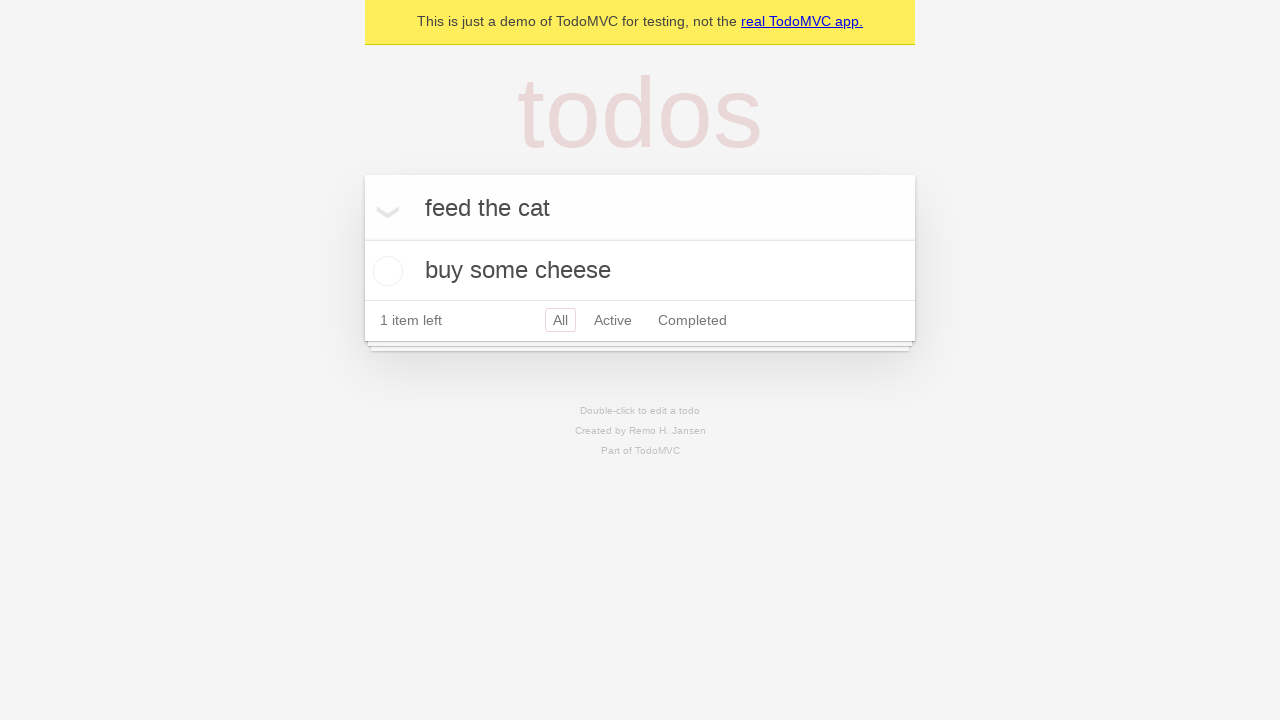

Pressed Enter to create second todo on internal:attr=[placeholder="What needs to be done?"i]
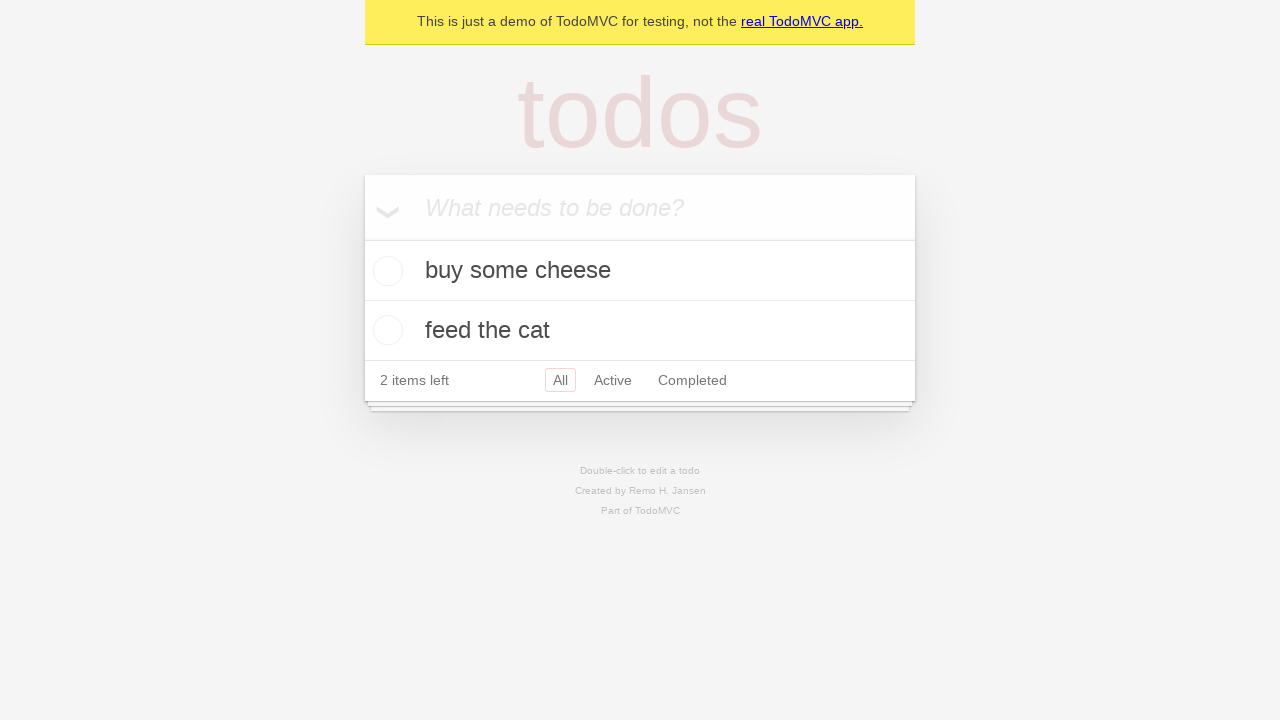

Filled todo input with 'book a doctors appointment' on internal:attr=[placeholder="What needs to be done?"i]
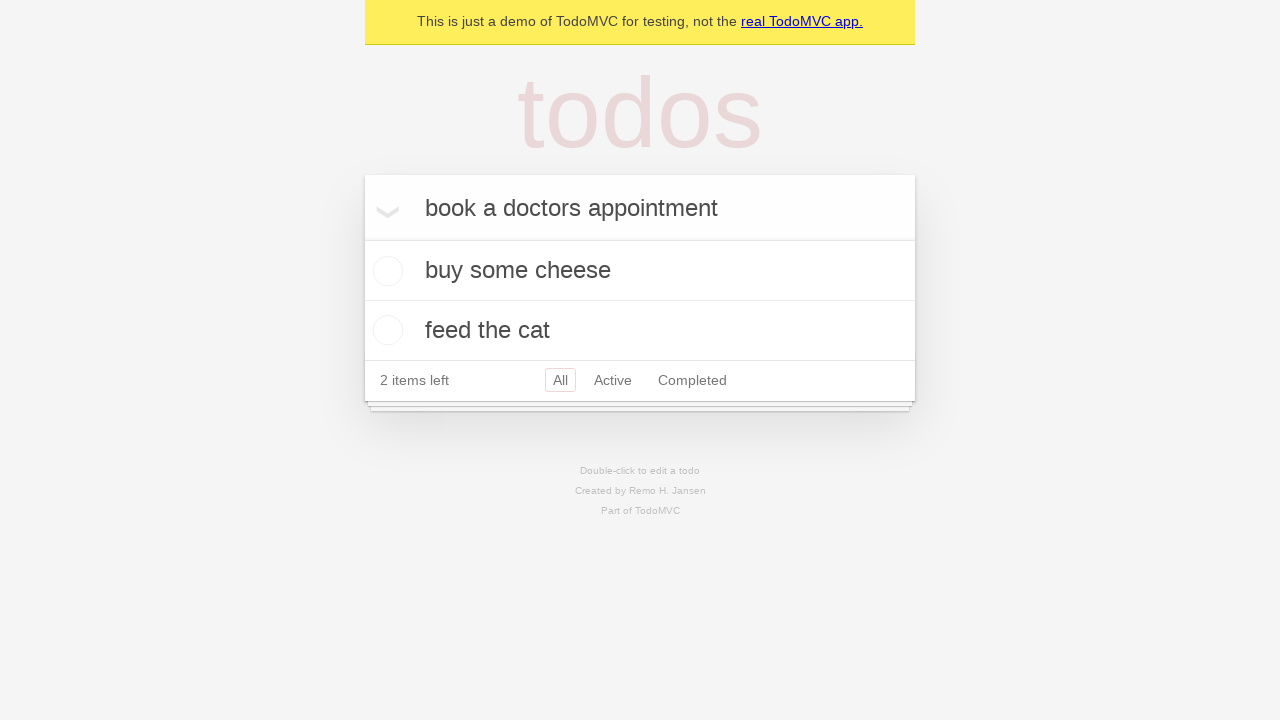

Pressed Enter to create third todo on internal:attr=[placeholder="What needs to be done?"i]
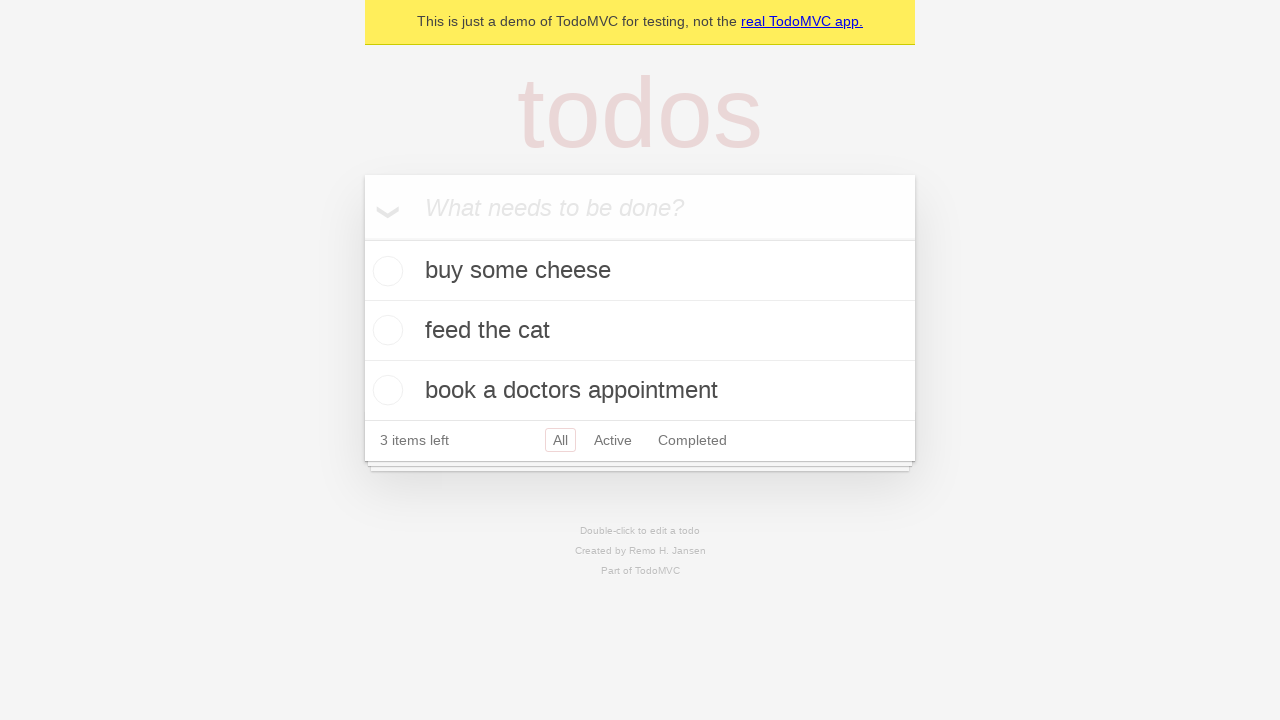

Double-clicked second todo item to enter edit mode at (640, 331) on internal:testid=[data-testid="todo-item"s] >> nth=1
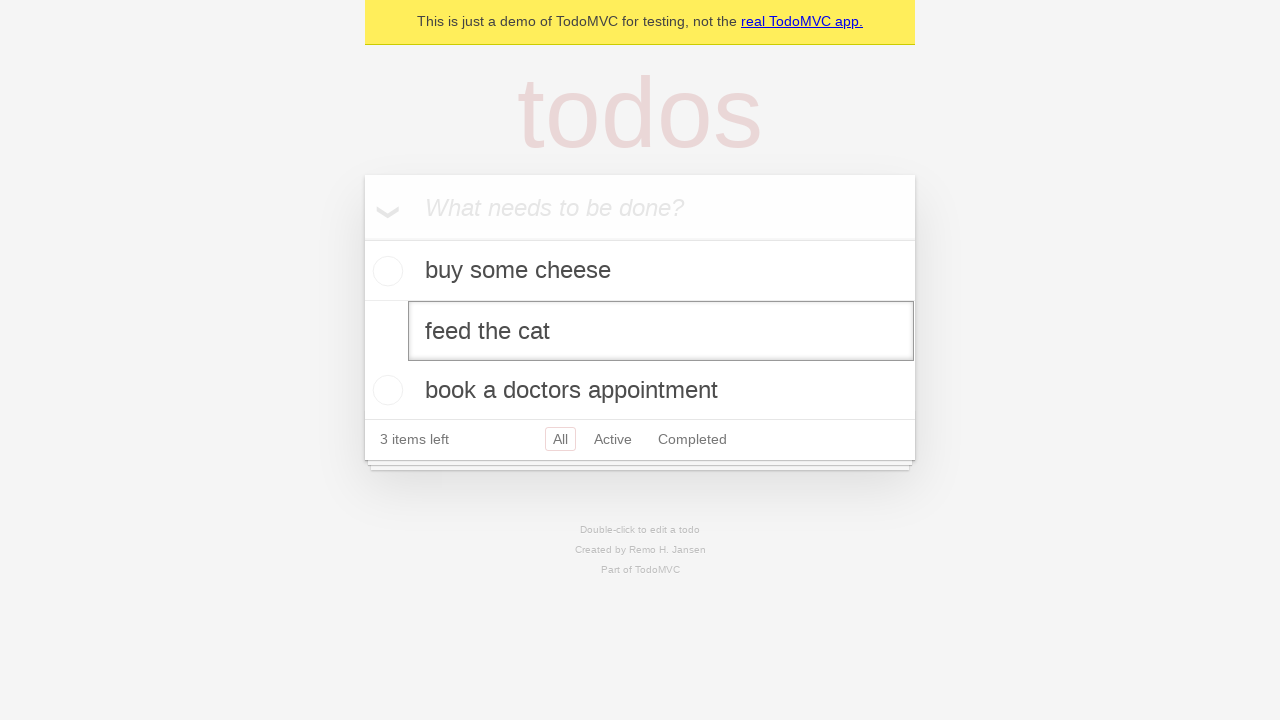

Filled edit textbox with '    buy some sausages    ' (with leading and trailing whitespace) on internal:testid=[data-testid="todo-item"s] >> nth=1 >> internal:role=textbox[nam
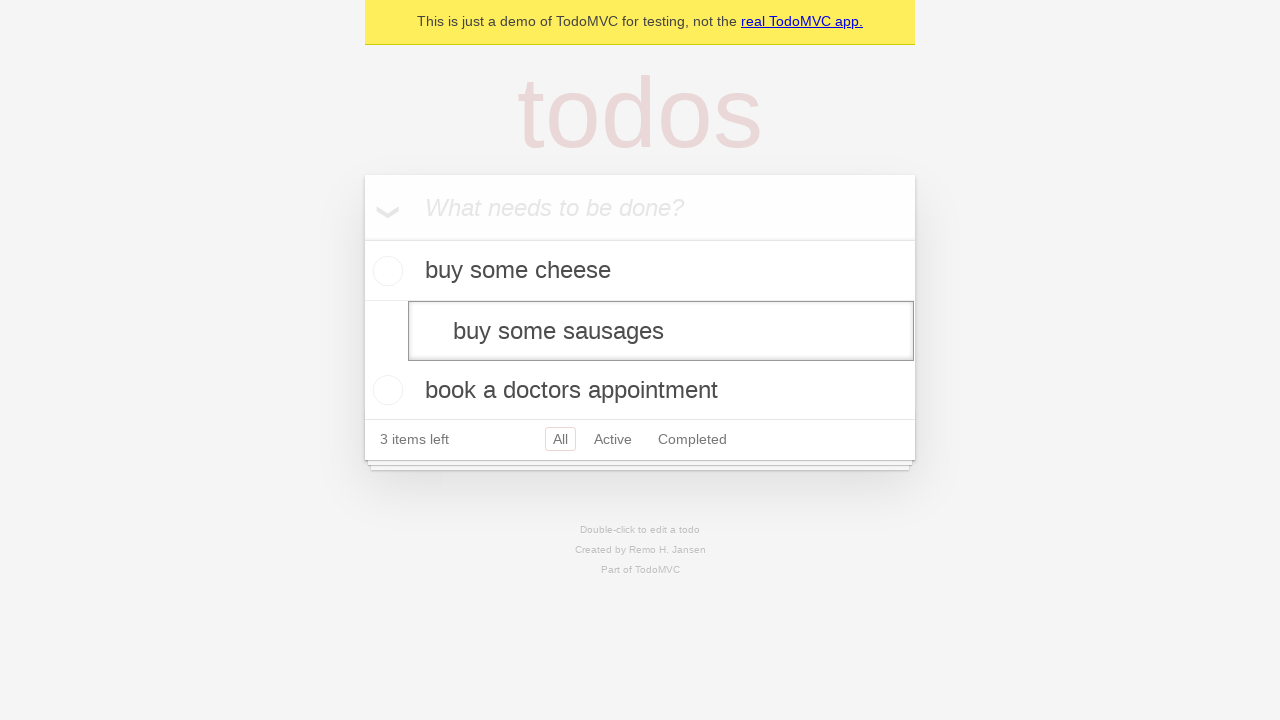

Pressed Enter to submit edited todo and verify whitespace trimming on internal:testid=[data-testid="todo-item"s] >> nth=1 >> internal:role=textbox[nam
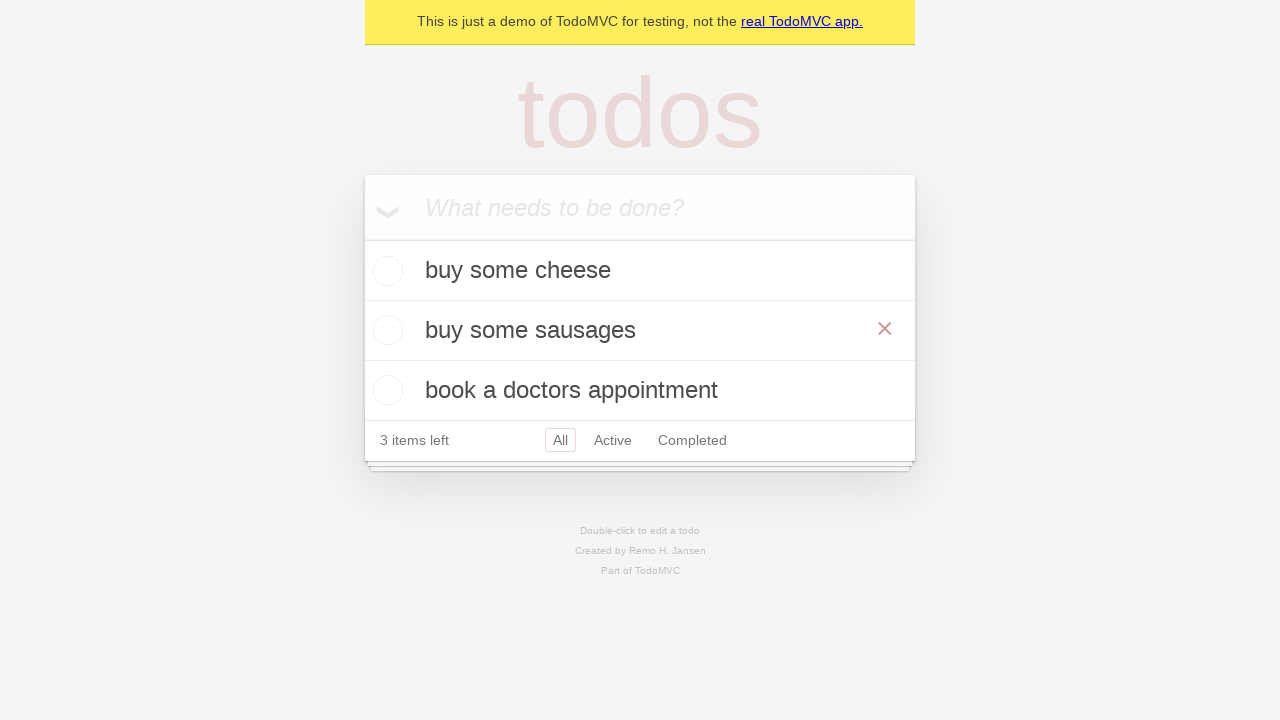

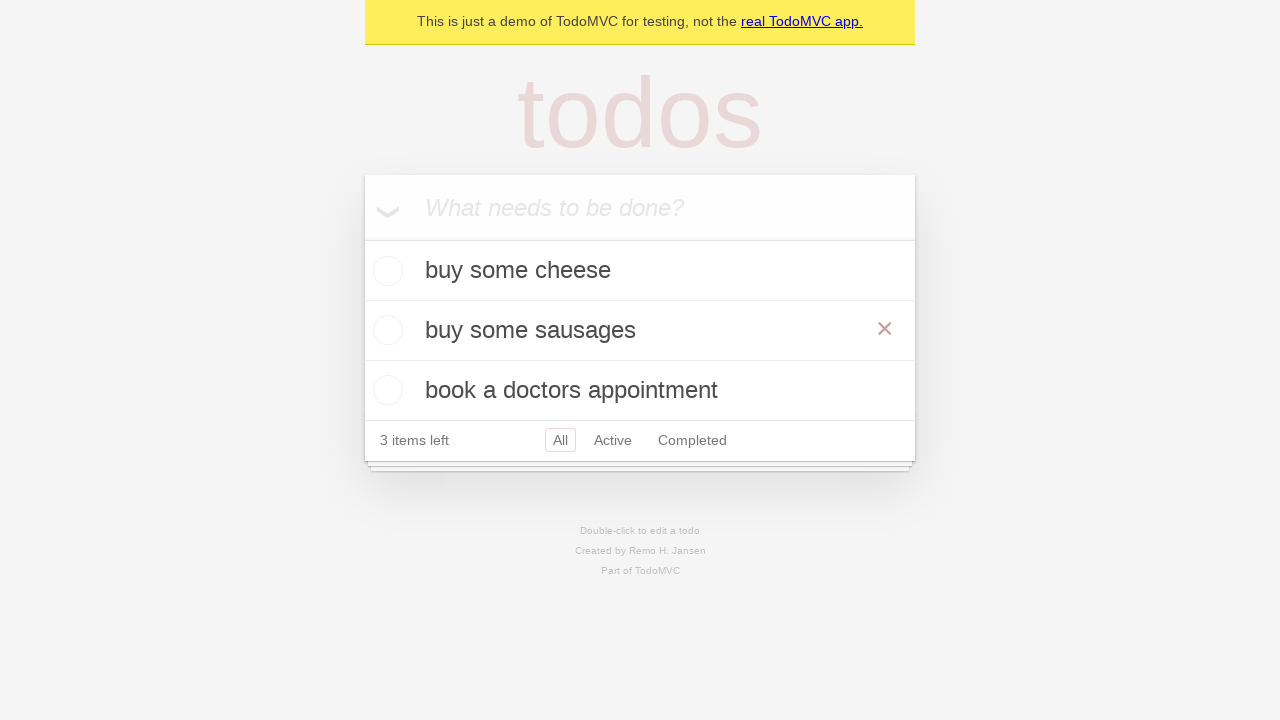